Tests number input that triggers an alert dialog, entering a valid number and verifying the alert message

Starting URL: https://kristinek.github.io/site/tasks/enter_a_number

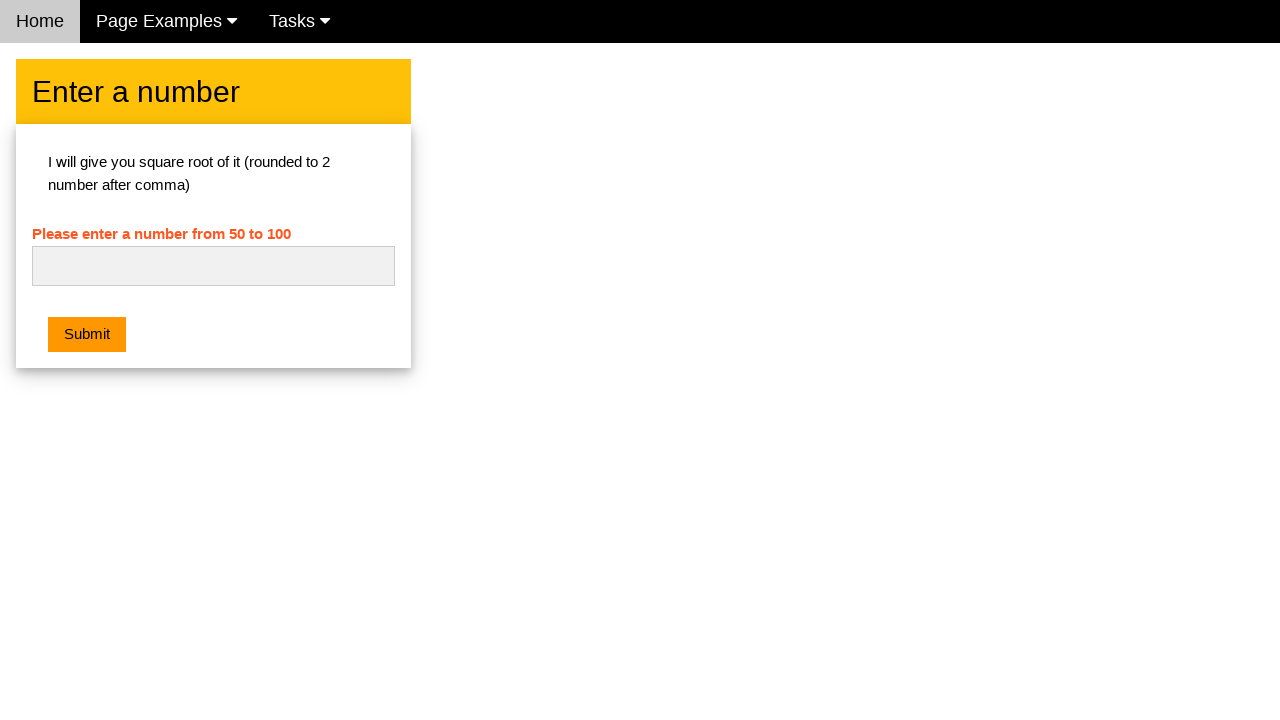

Navigated to number input page
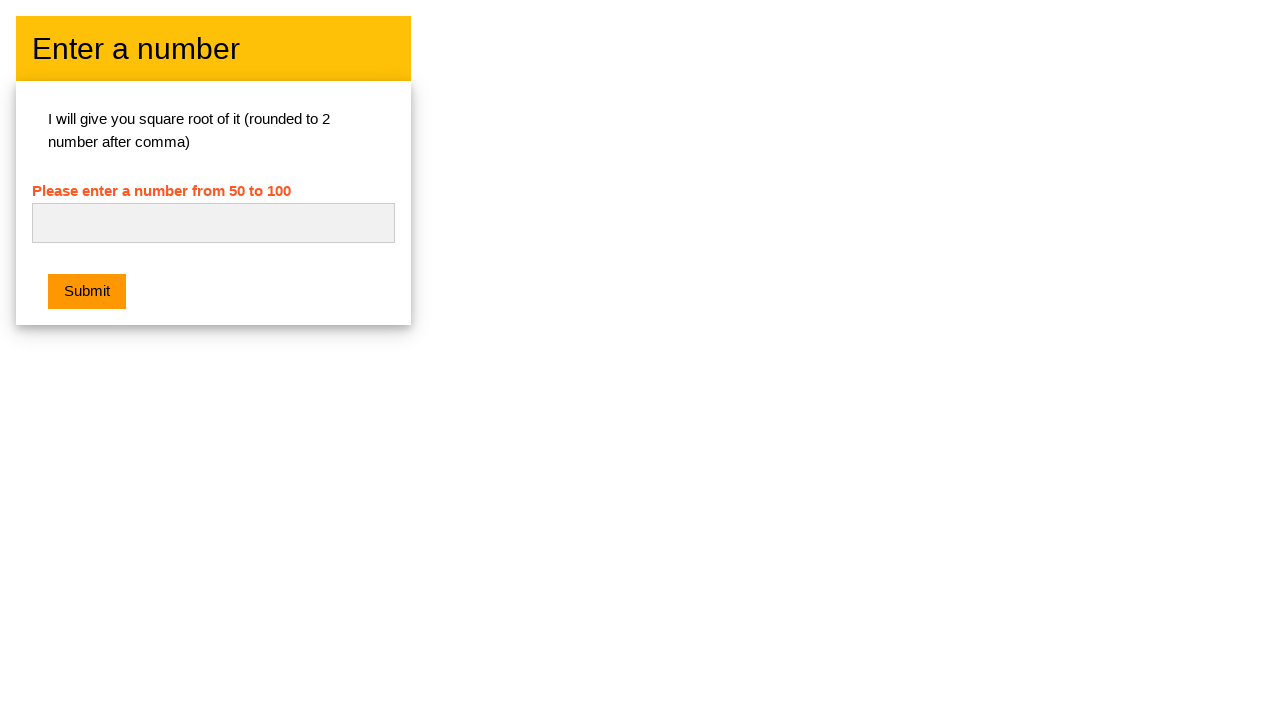

Set up dialog handler to accept alerts
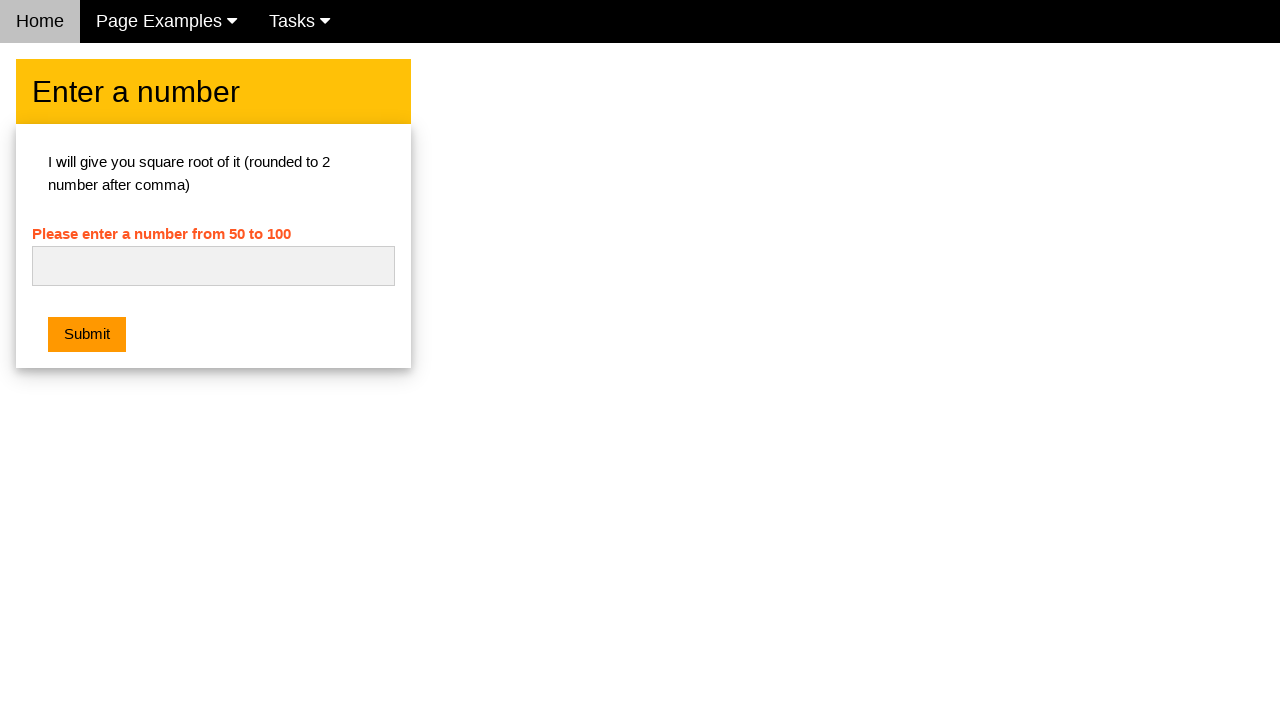

Entered valid number '42' in the number input field on #numb
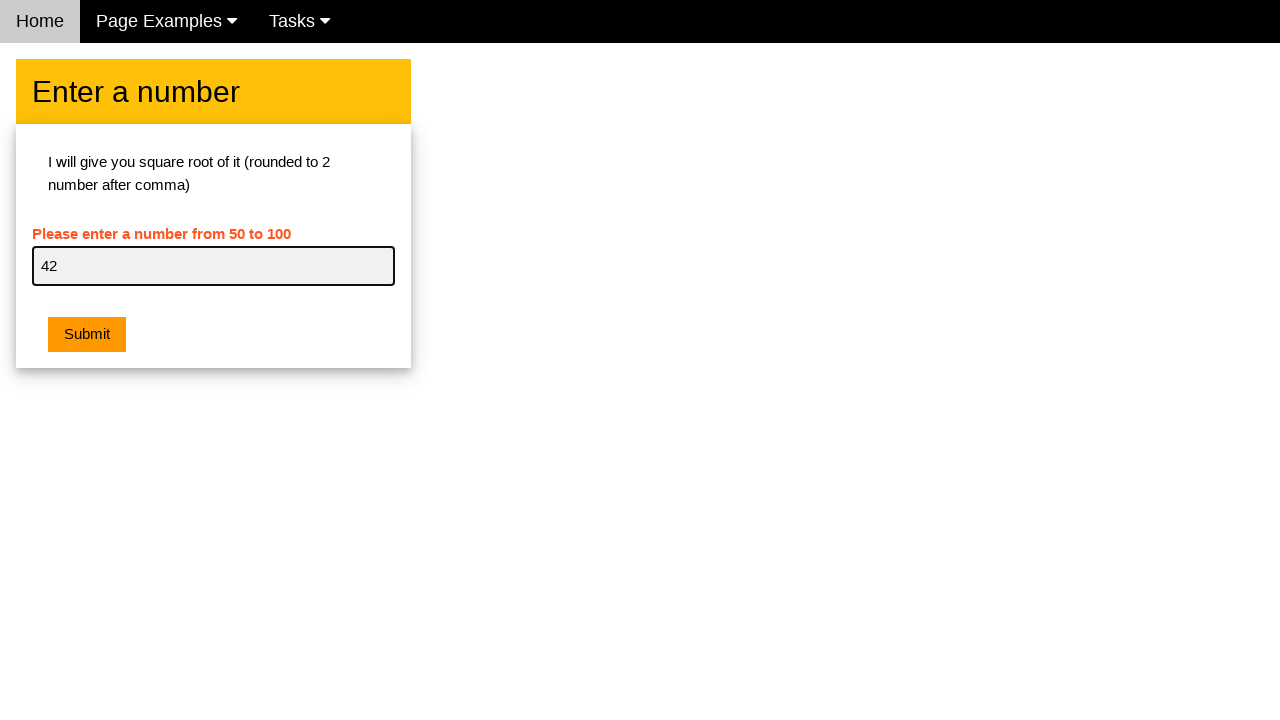

Clicked Submit button to trigger alert dialog at (87, 335) on button:text('Submit')
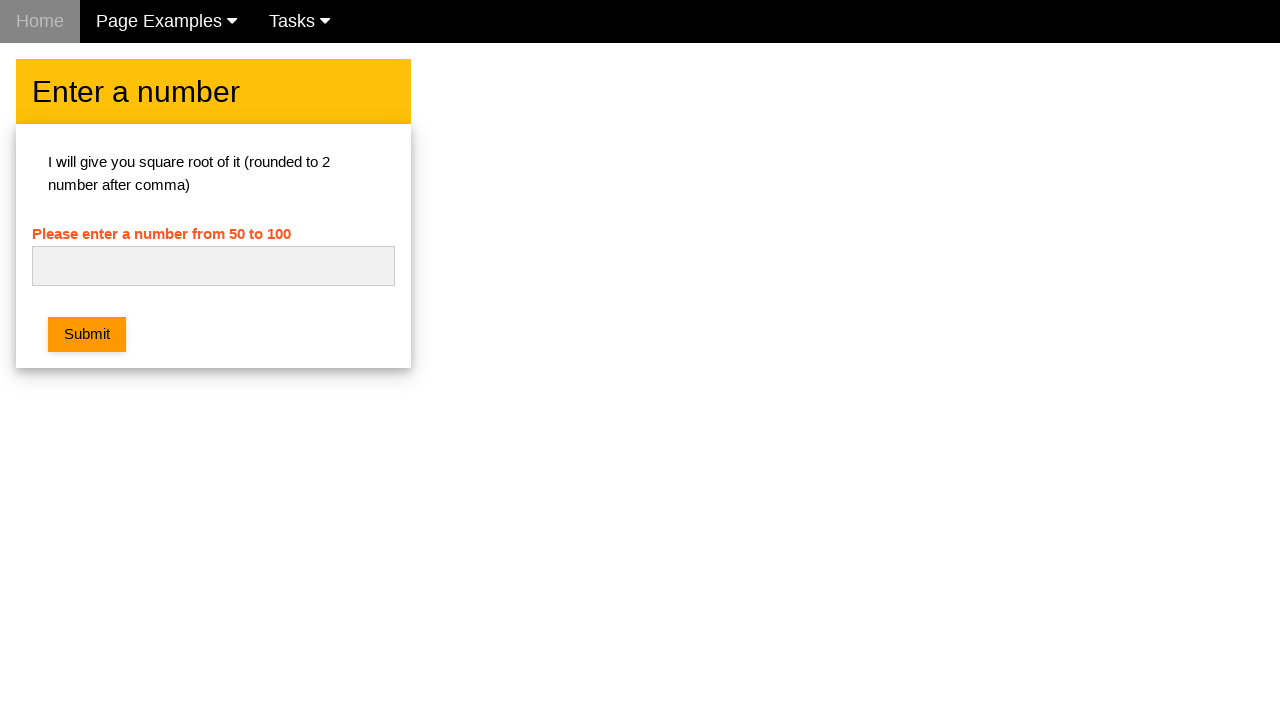

Alert dialog was accepted and handled
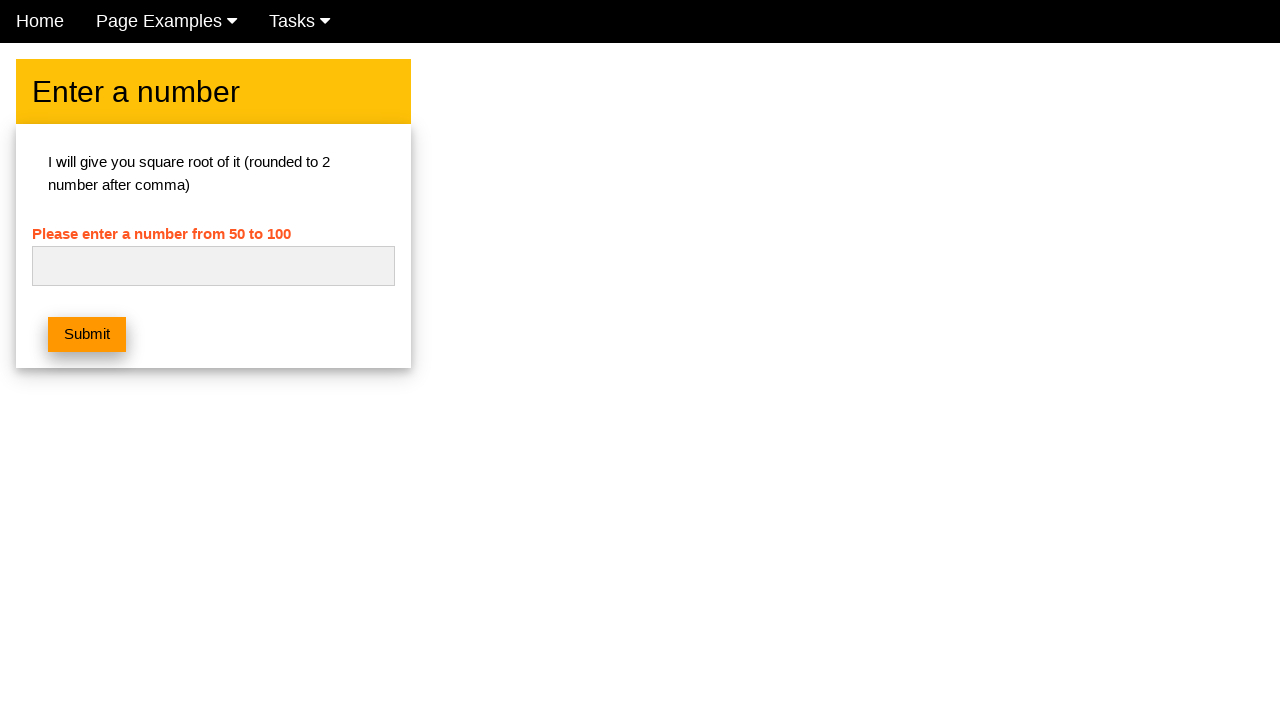

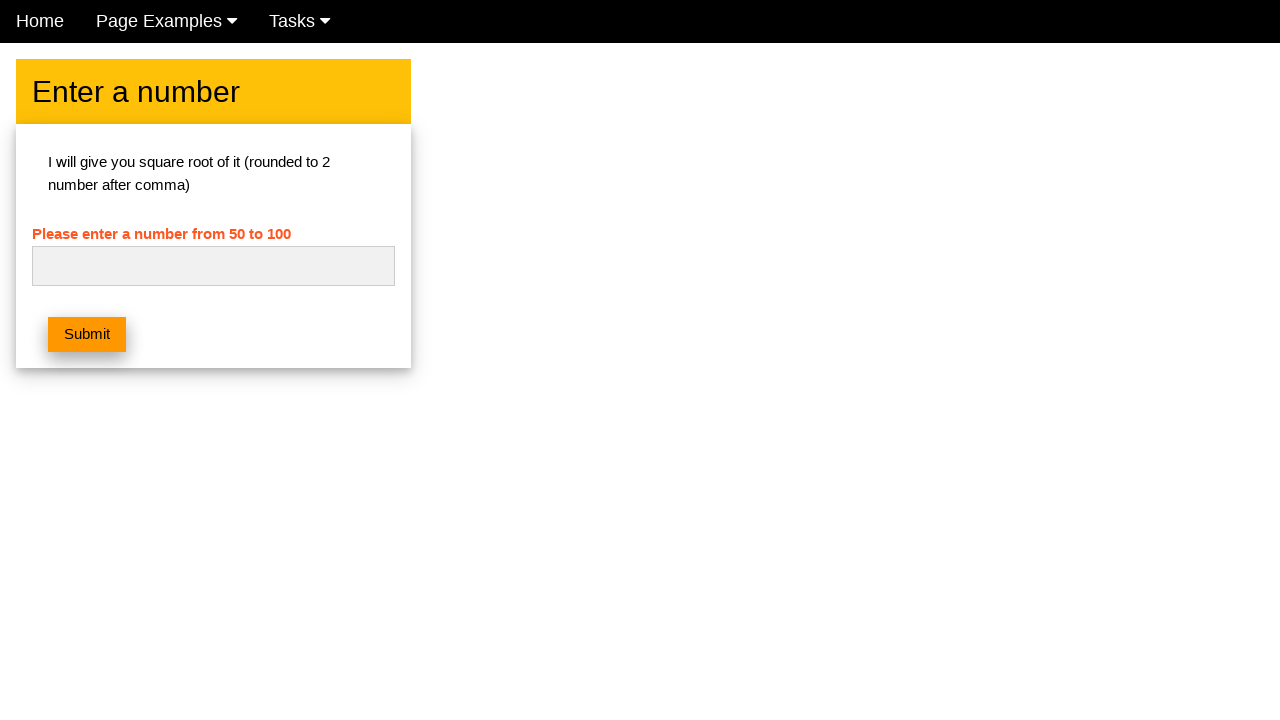